Navigates to the TodoMVC demo page, then navigates to the Playwright documentation site, taking screenshots at each step

Starting URL: https://demo.playwright.dev/todomvc

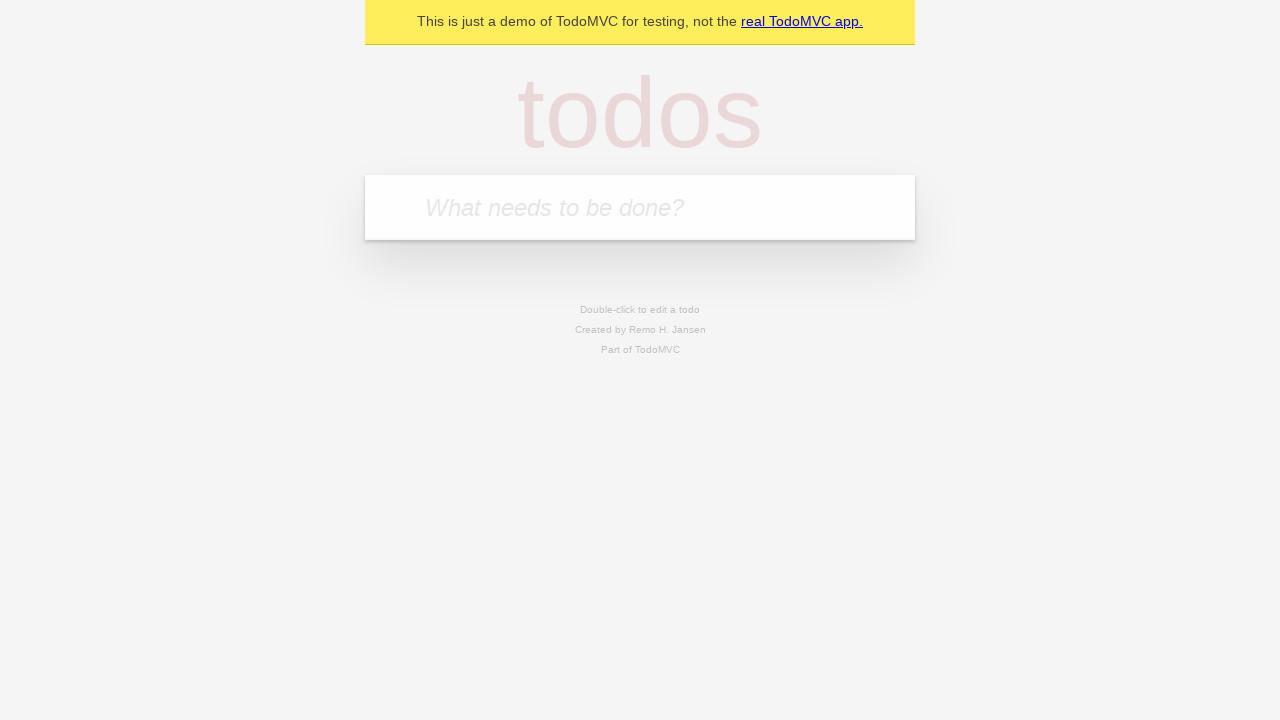

TodoMVC demo page fully loaded (networkidle)
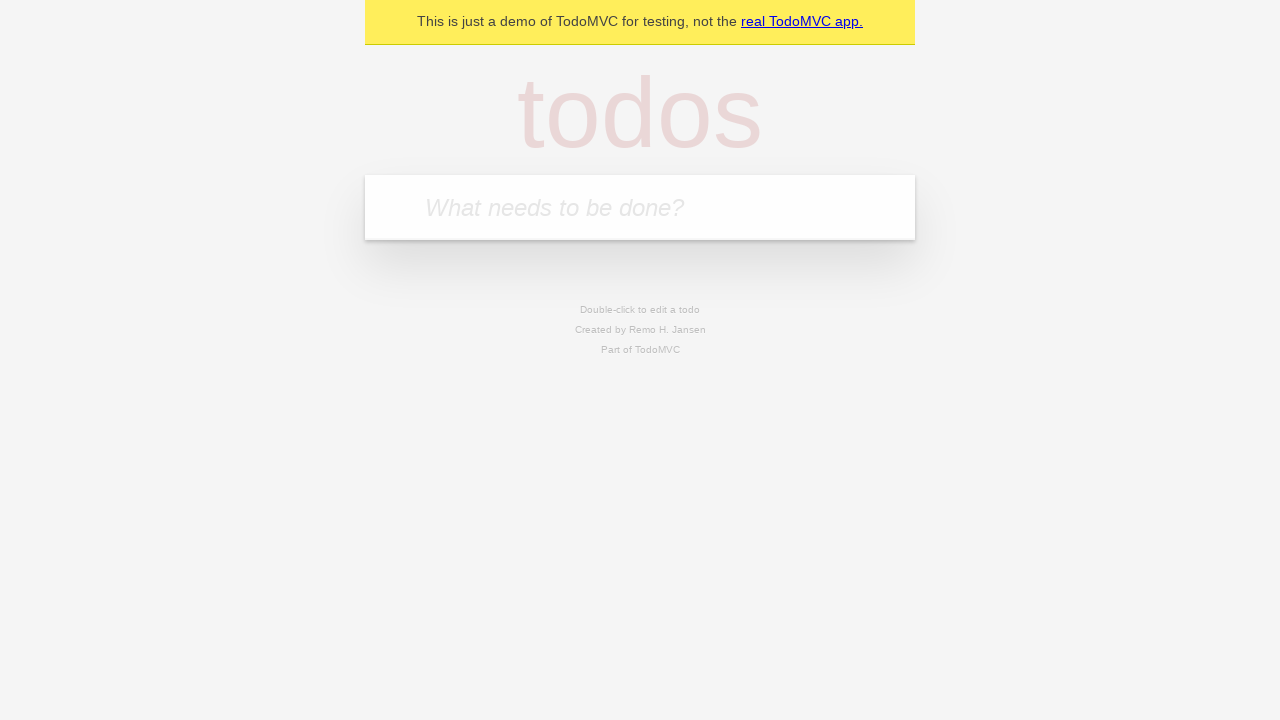

Navigated to Playwright documentation site
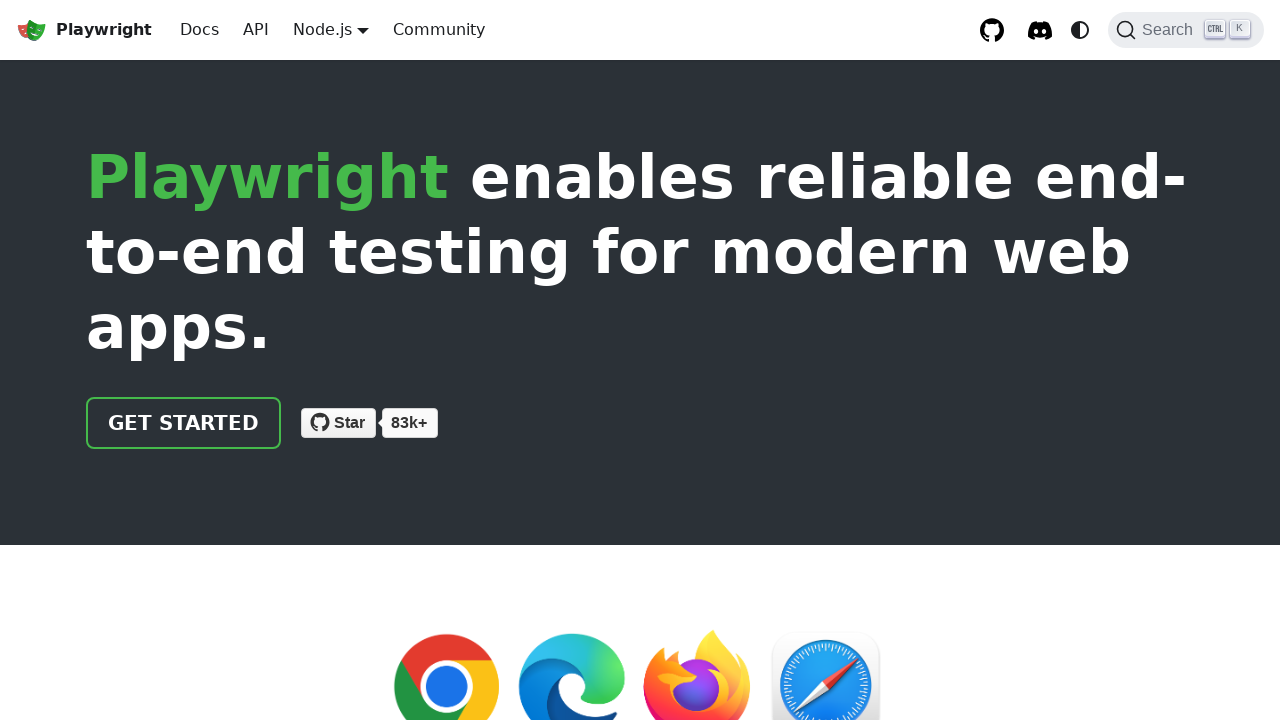

Playwright documentation site fully loaded (networkidle)
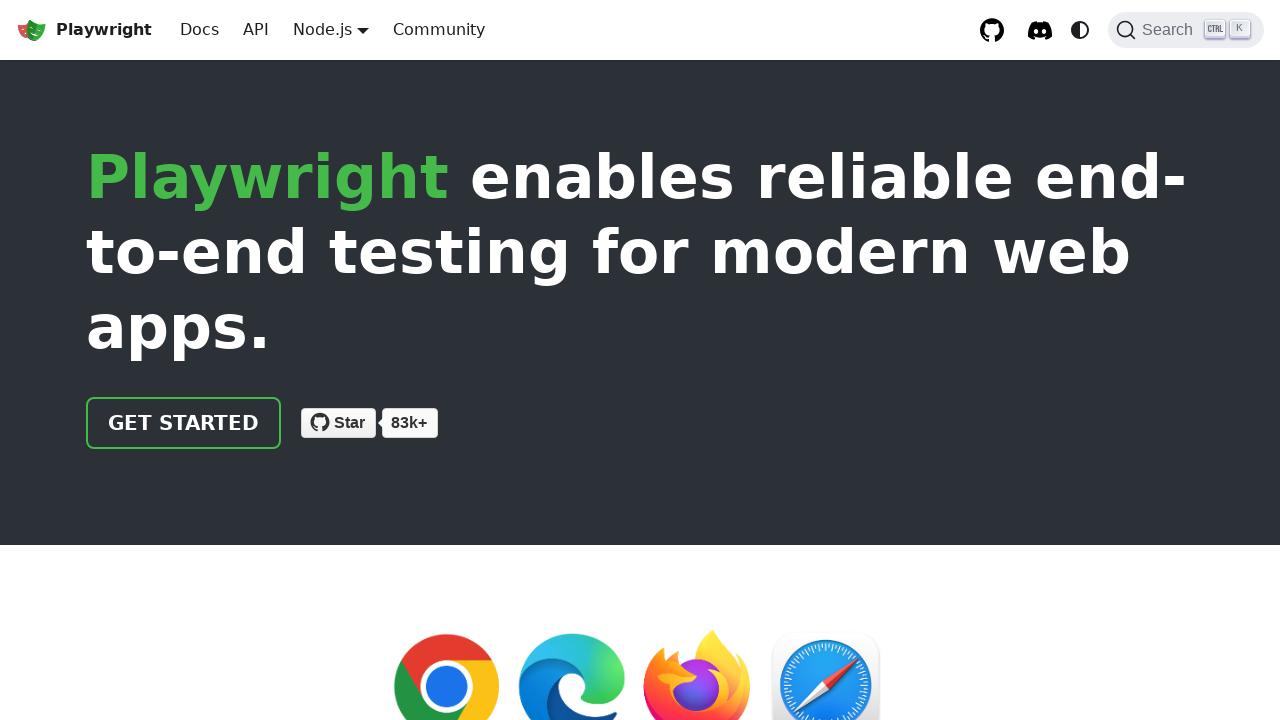

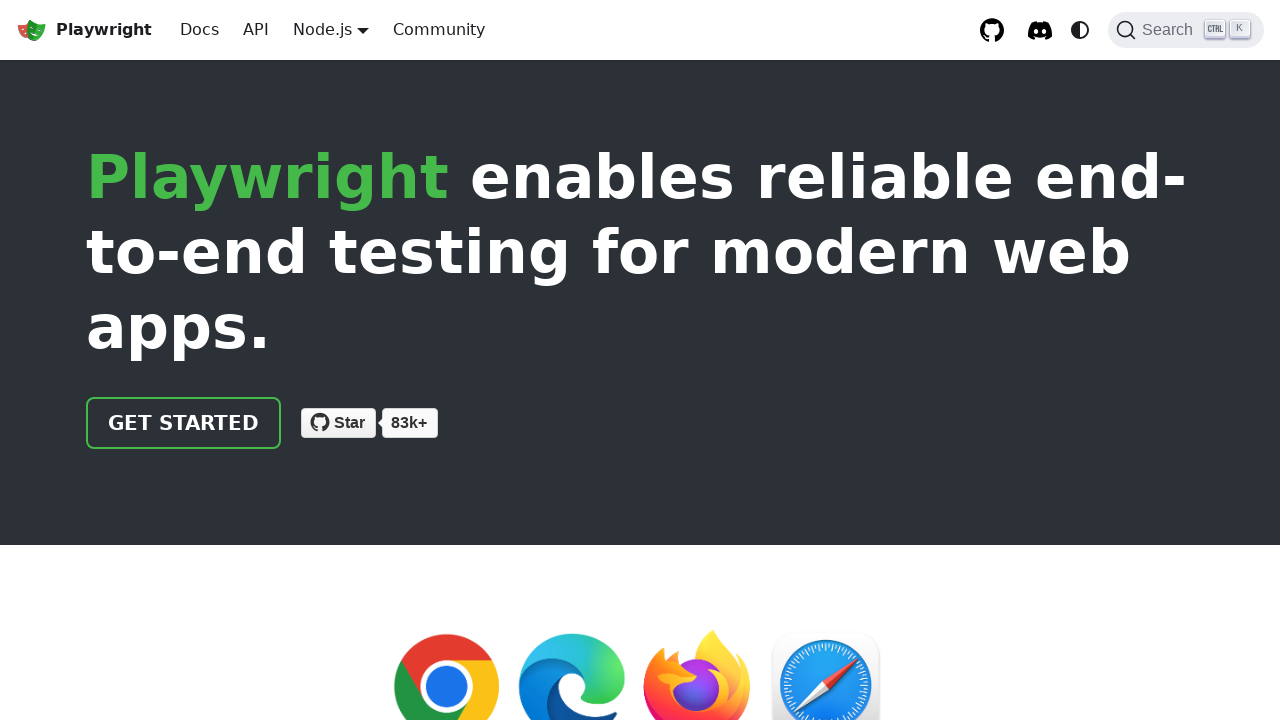